Tests checkbox interaction on MDBootstrap documentation by scrolling to and clicking a checkbox element

Starting URL: https://mdbootstrap.com/docs/standard/forms/checkbox/

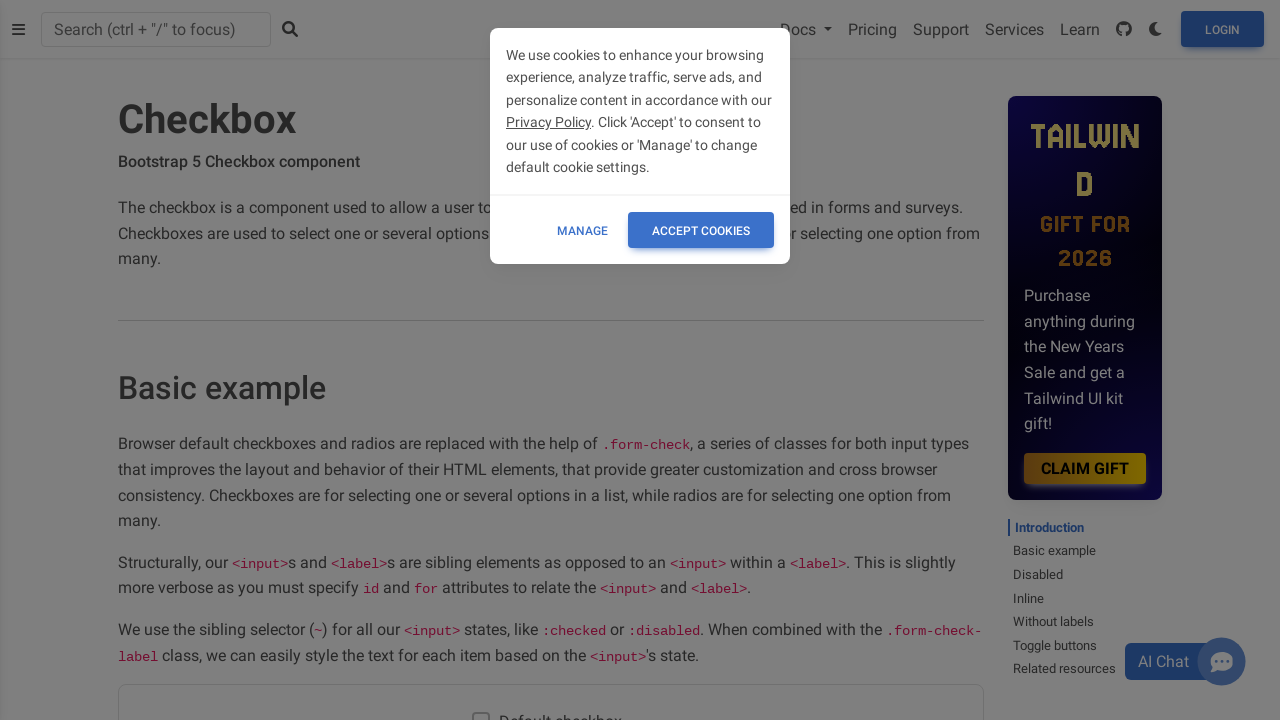

Scrolled to default checkbox element
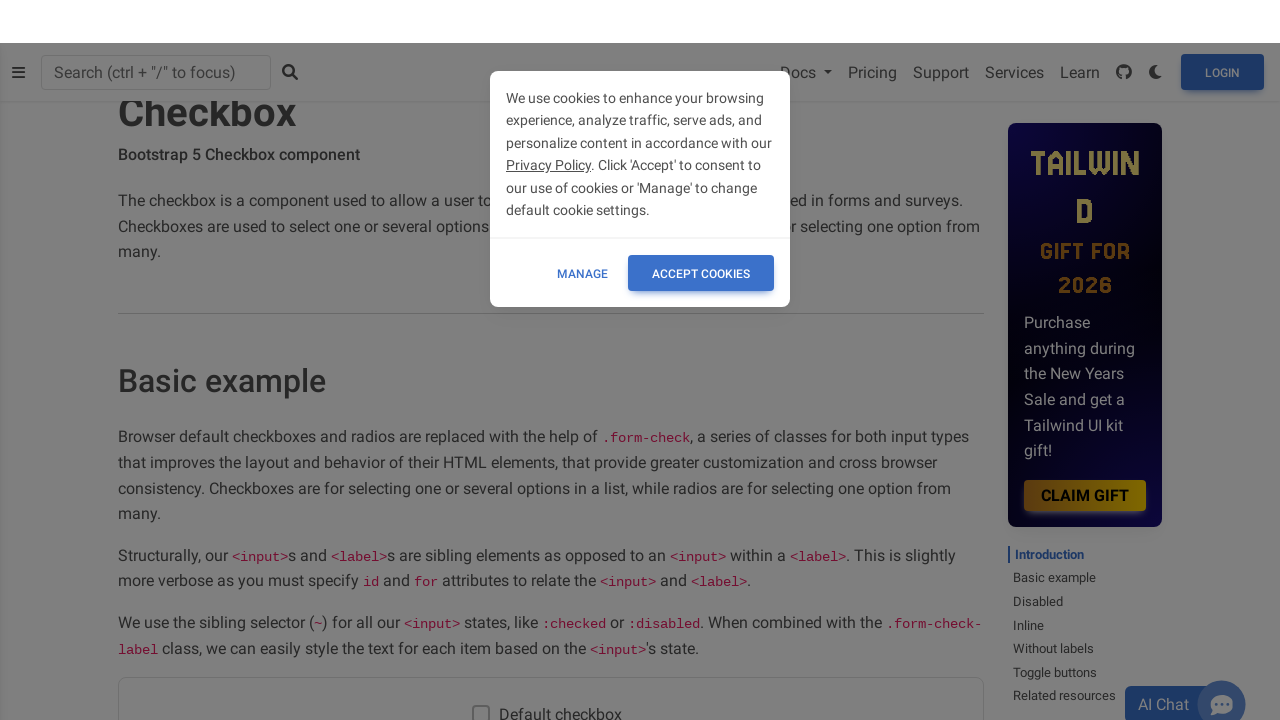

Clicked the default checkbox element
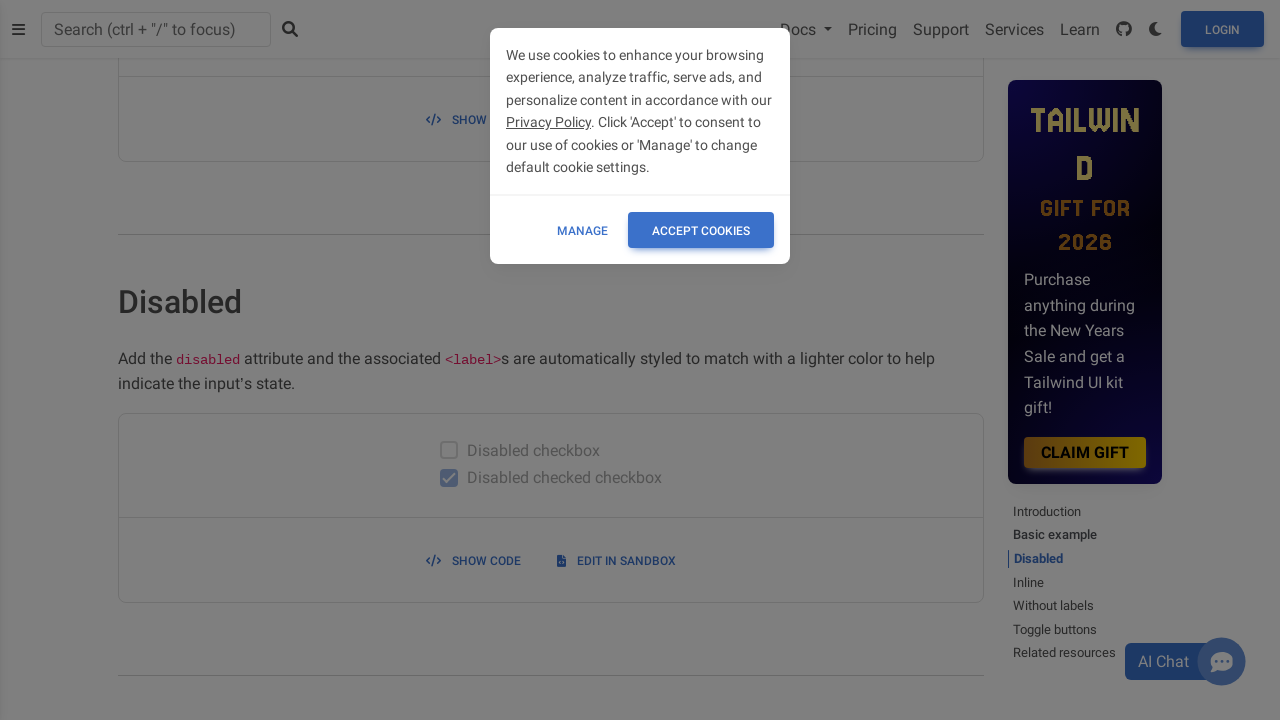

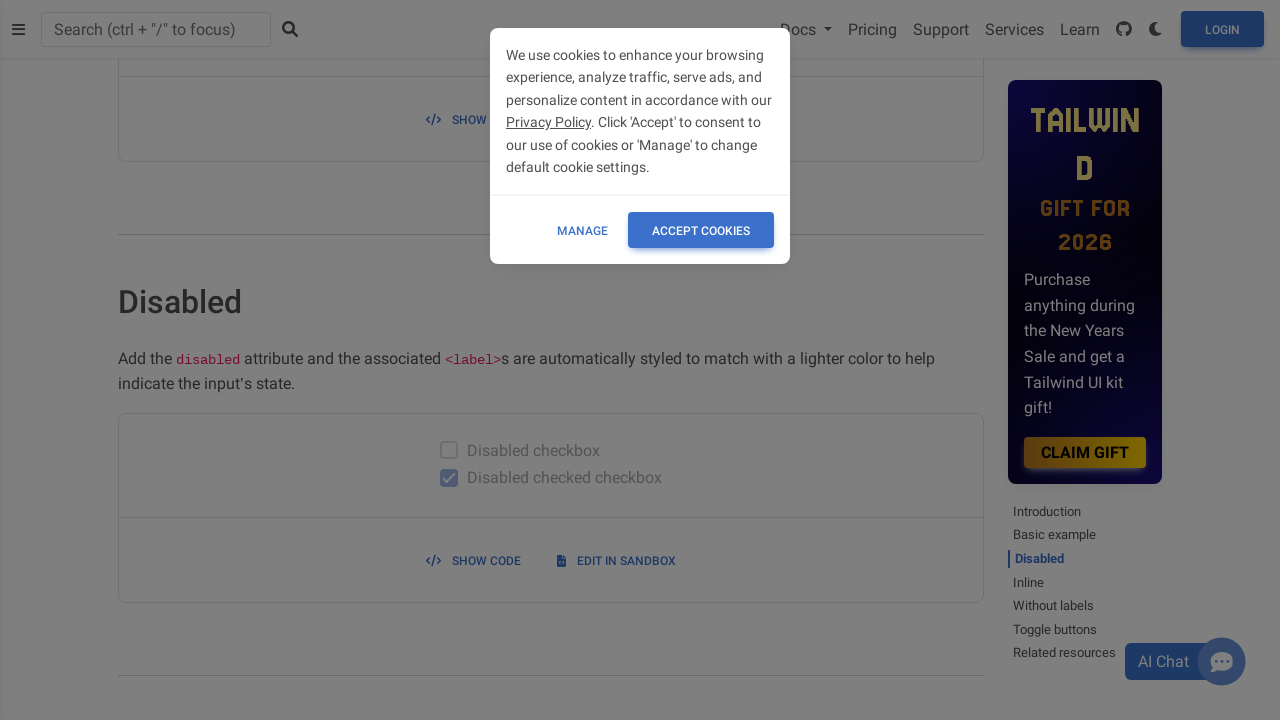